Tests single checkbox functionality by clicking a checkbox and verifying the confirmation message appears

Starting URL: https://testing.qaautomationlabs.com/checkbox.php

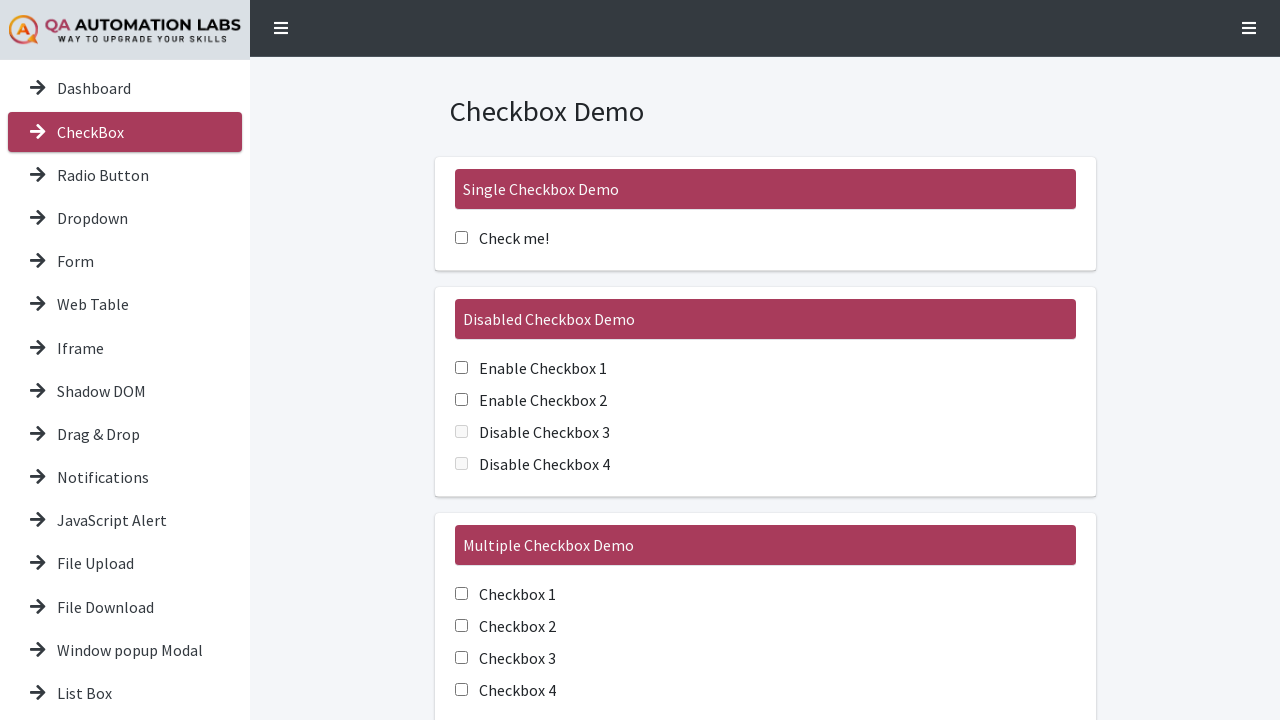

Single Checkbox Demo heading is visible
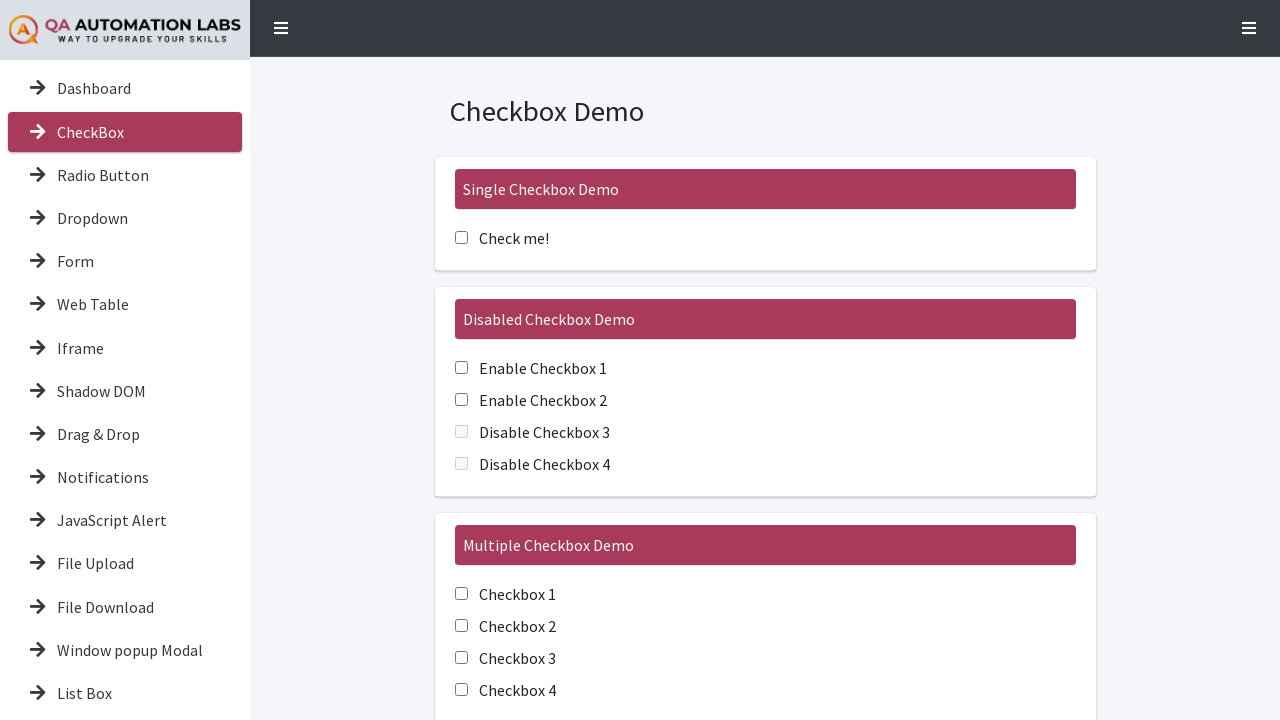

Clicked the single checkbox at (461, 238) on #myCheckbox
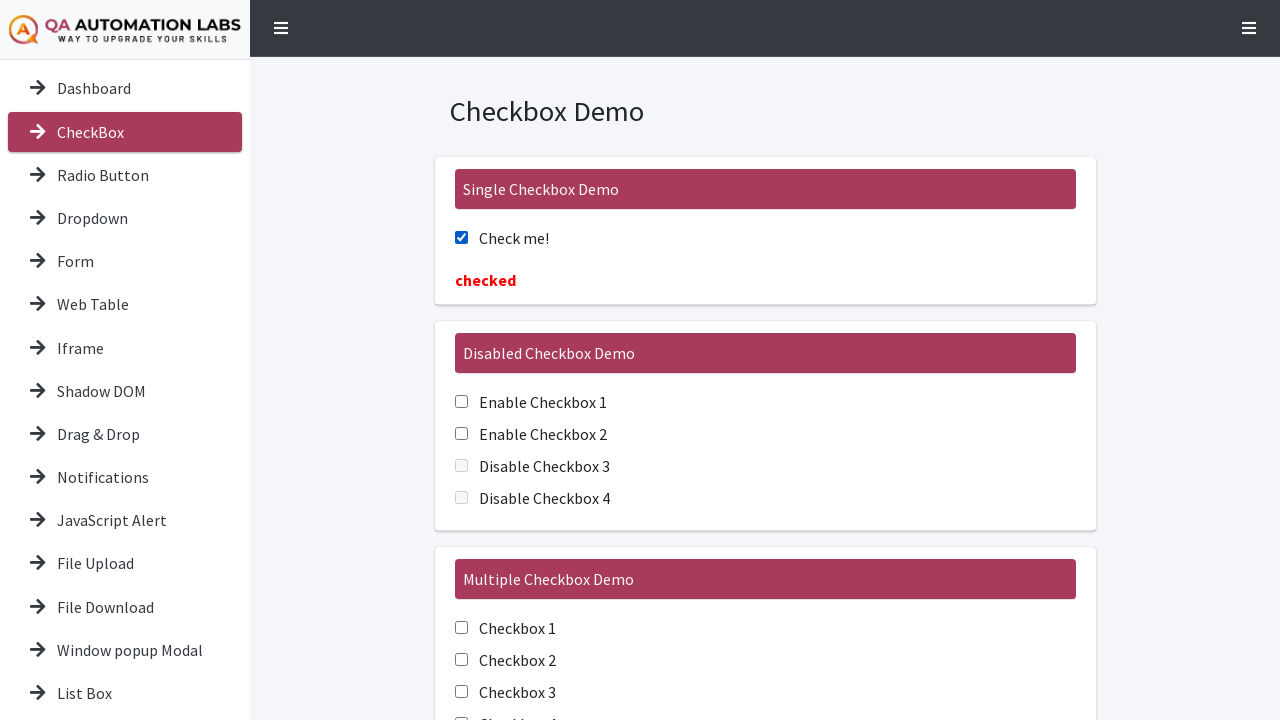

Confirmation message appeared after checkbox click
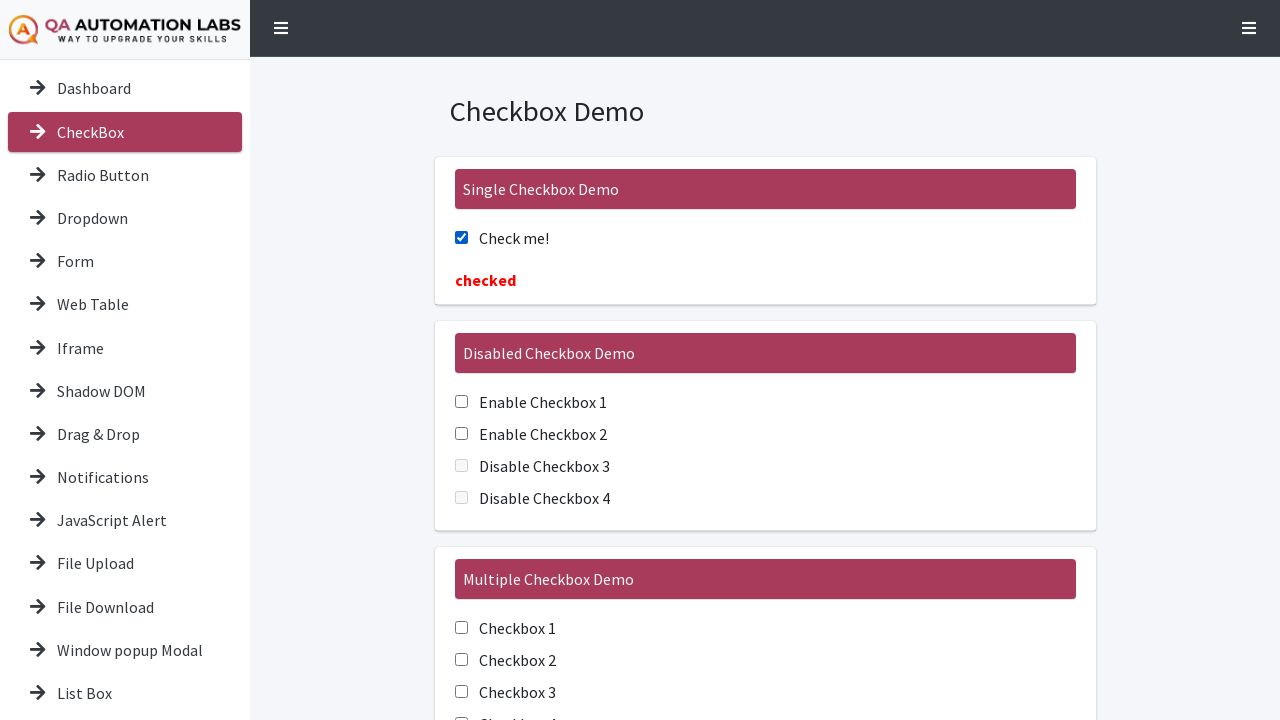

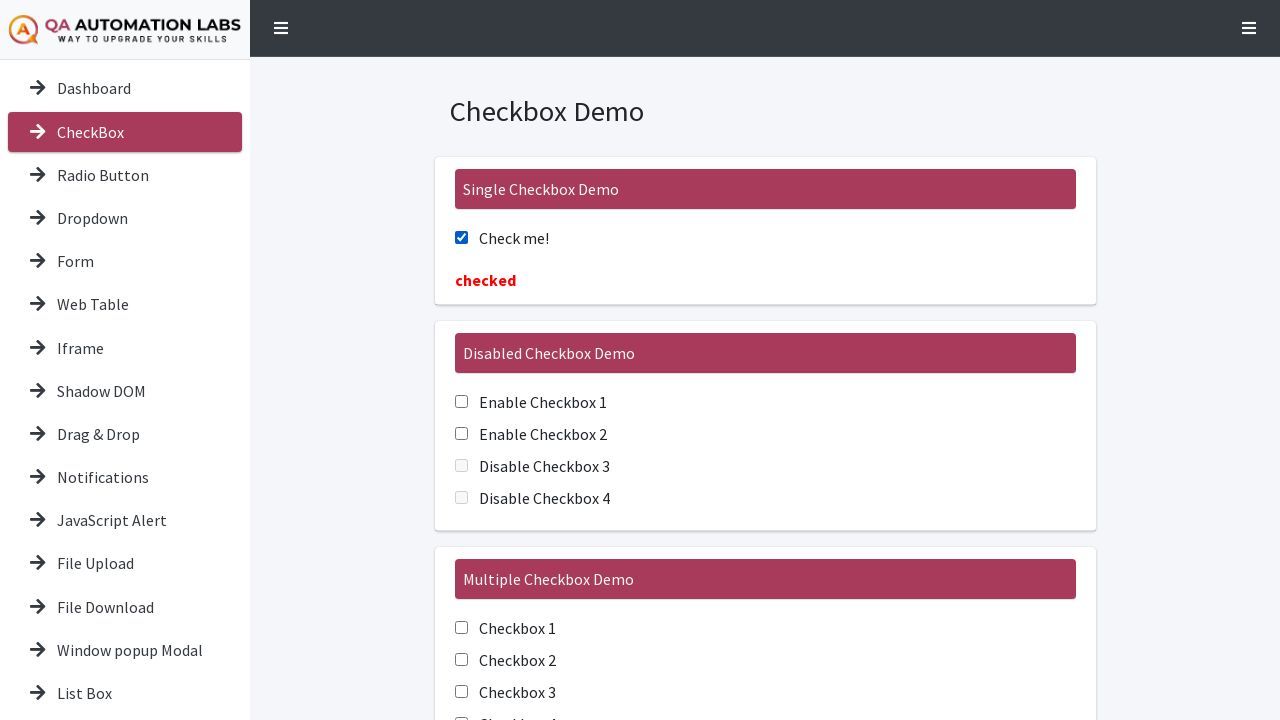